Tests the Python.org search functionality by entering a search term "loop" into the search box

Starting URL: https://www.python.org/

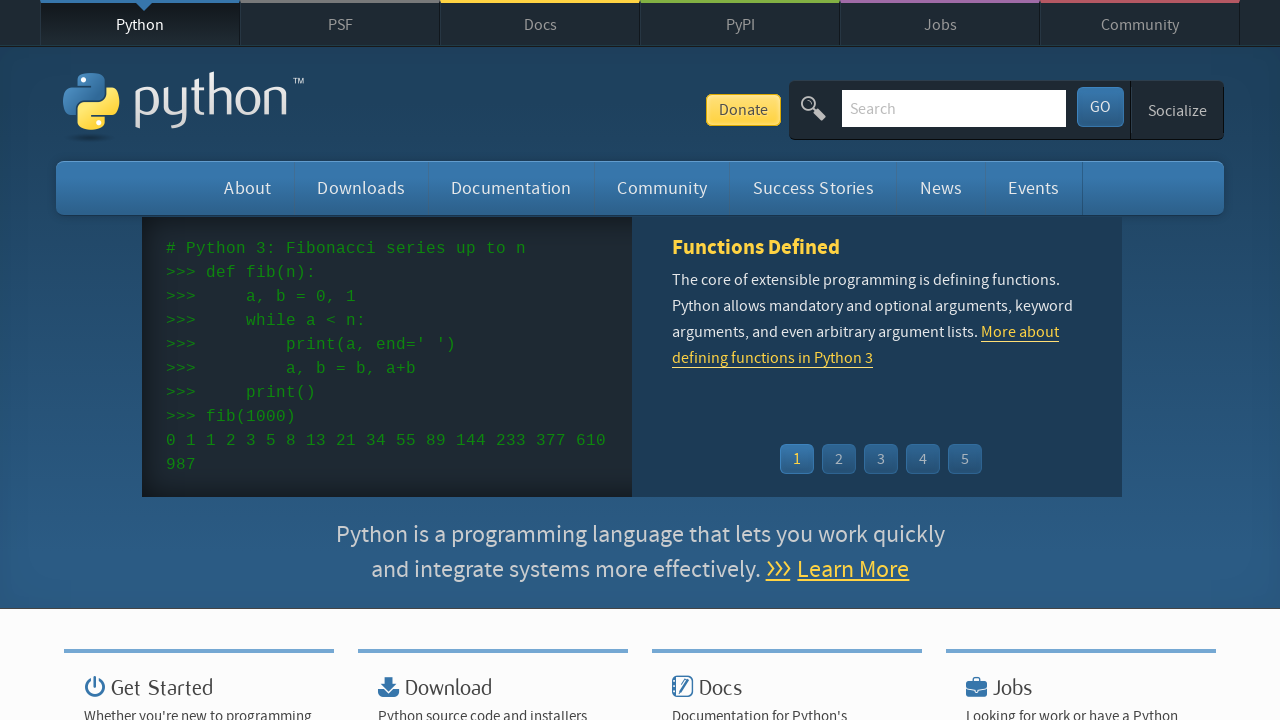

Filled search box with 'loop' on input[name='q']
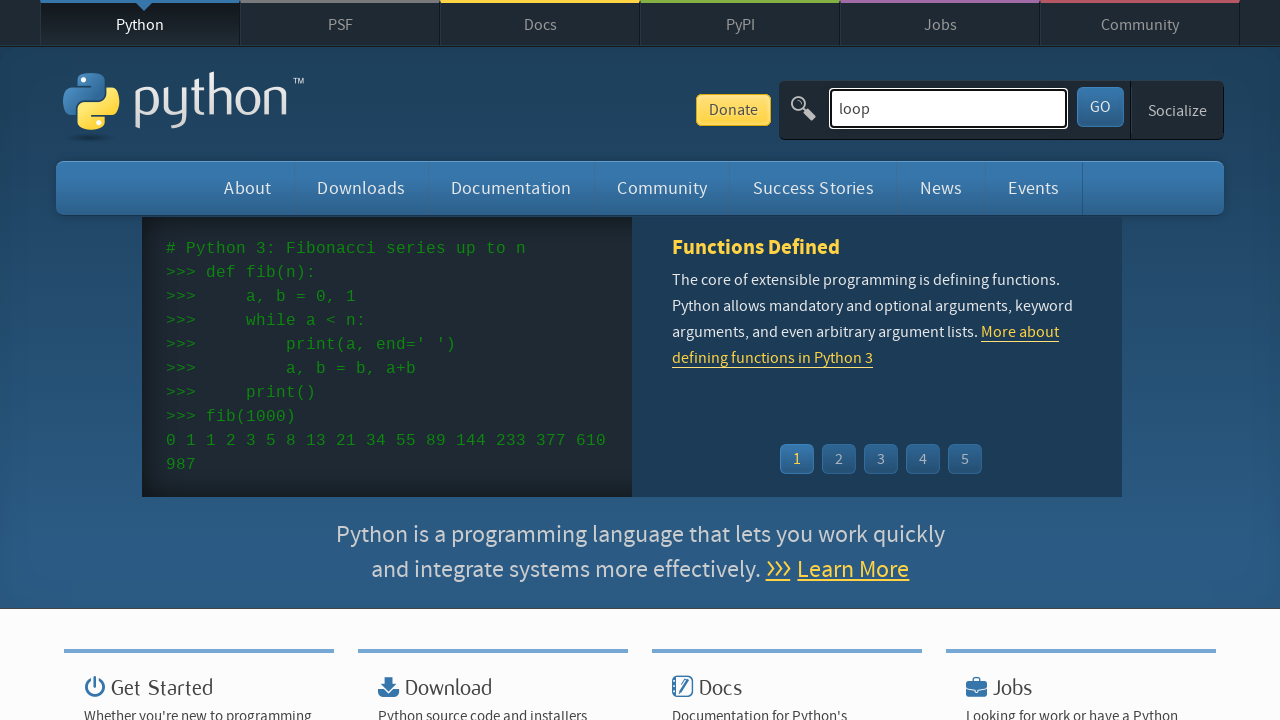

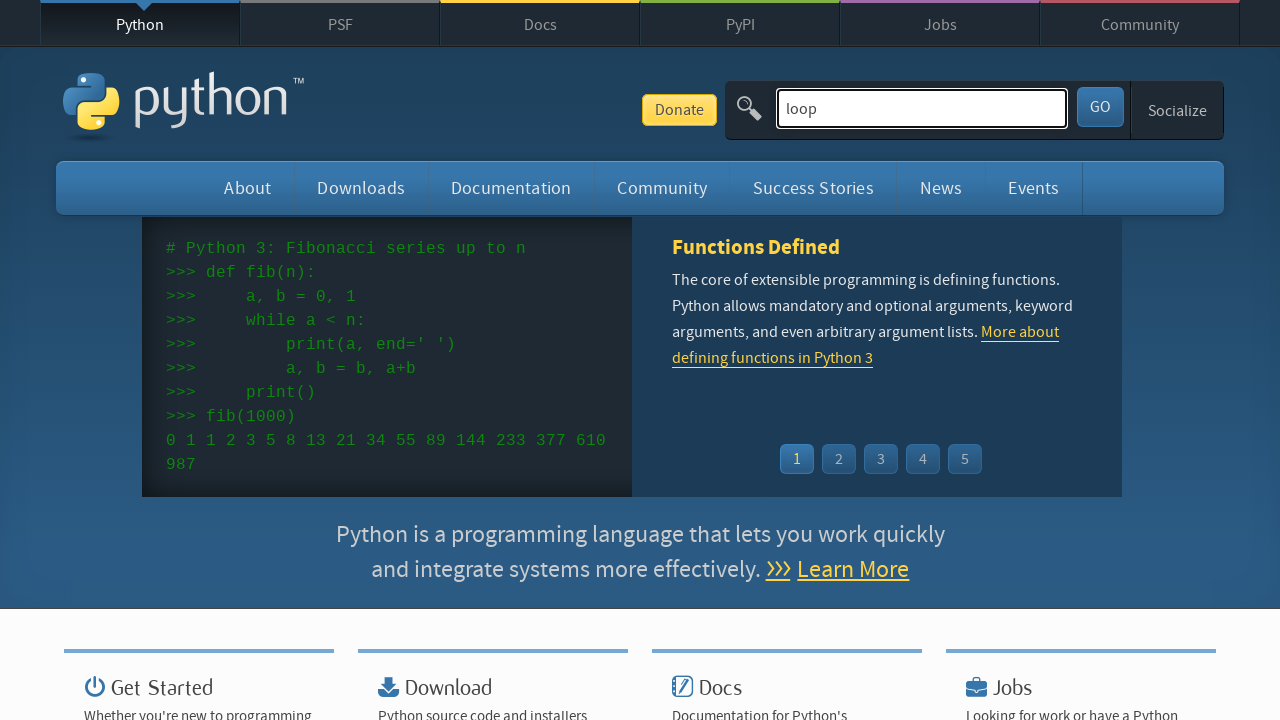